Tests adding a new todo item with a date, clicking the add button, then checking off the newly added todo checkbox and verifying the text

Starting URL: https://lambdatest.github.io/sample-todo-app/

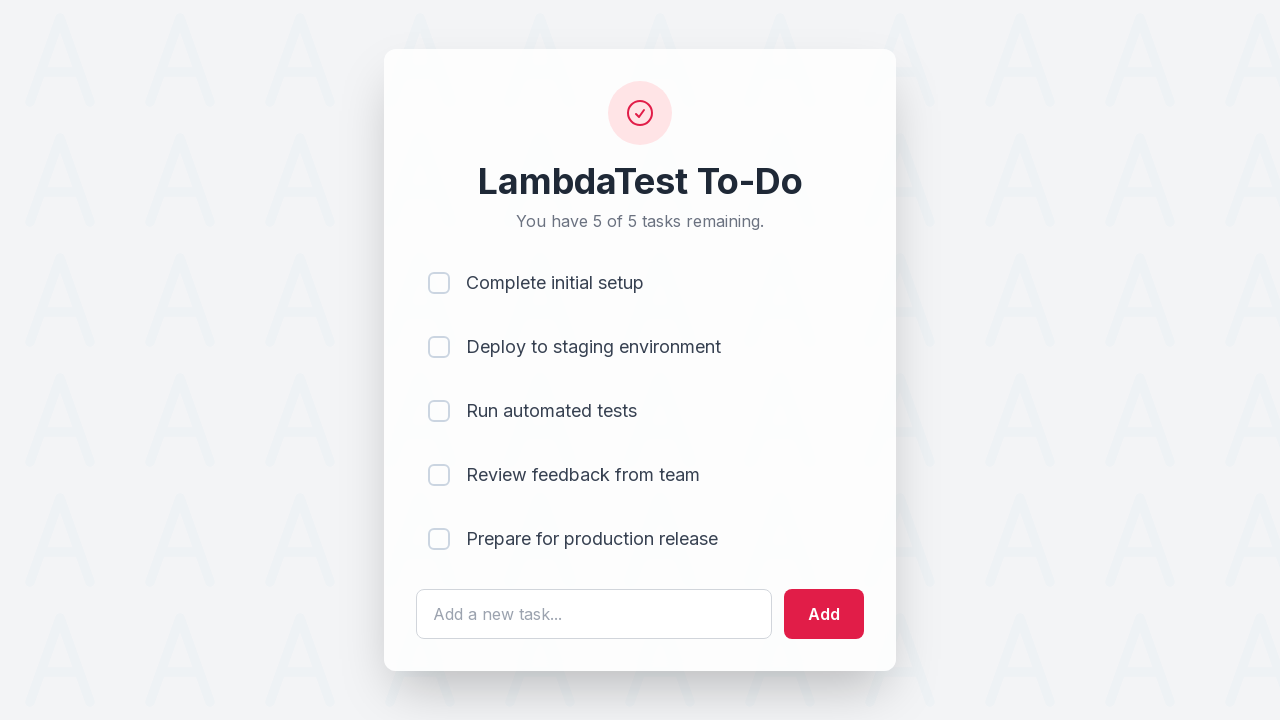

Filled todo input field with date '28.10.1990' on #sampletodotext
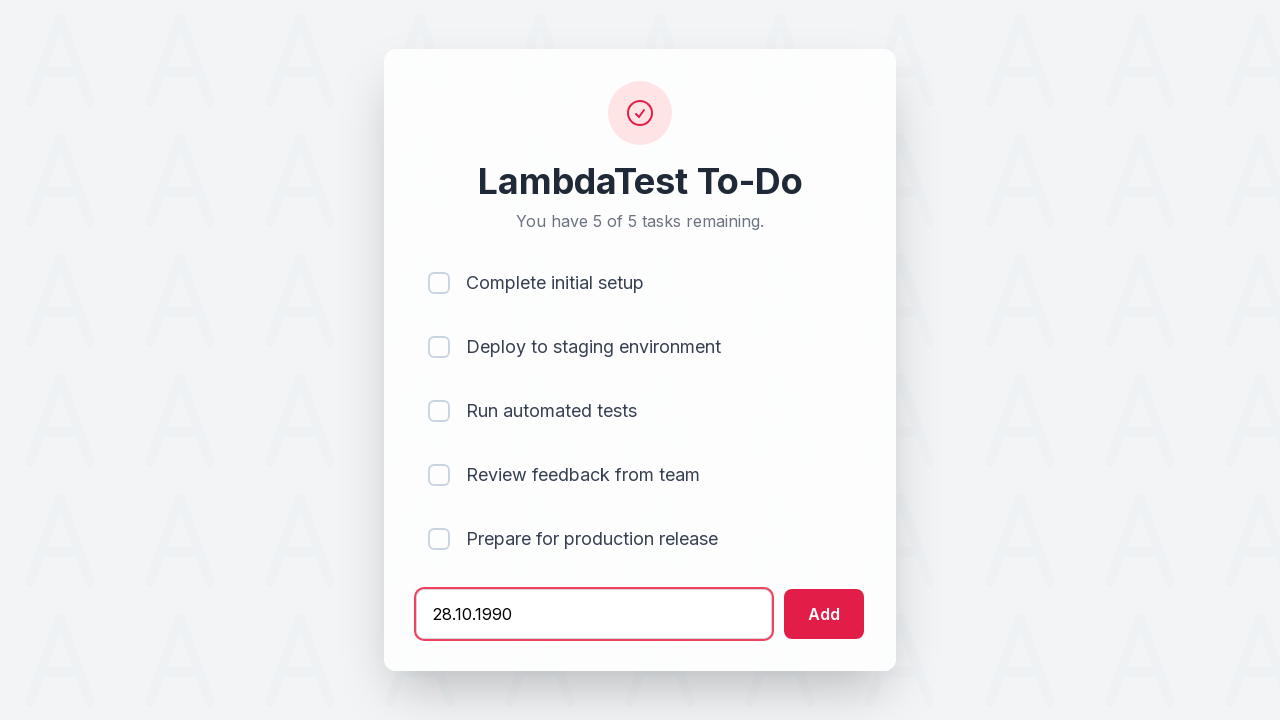

Clicked add button to create new todo item at (824, 614) on #addbutton
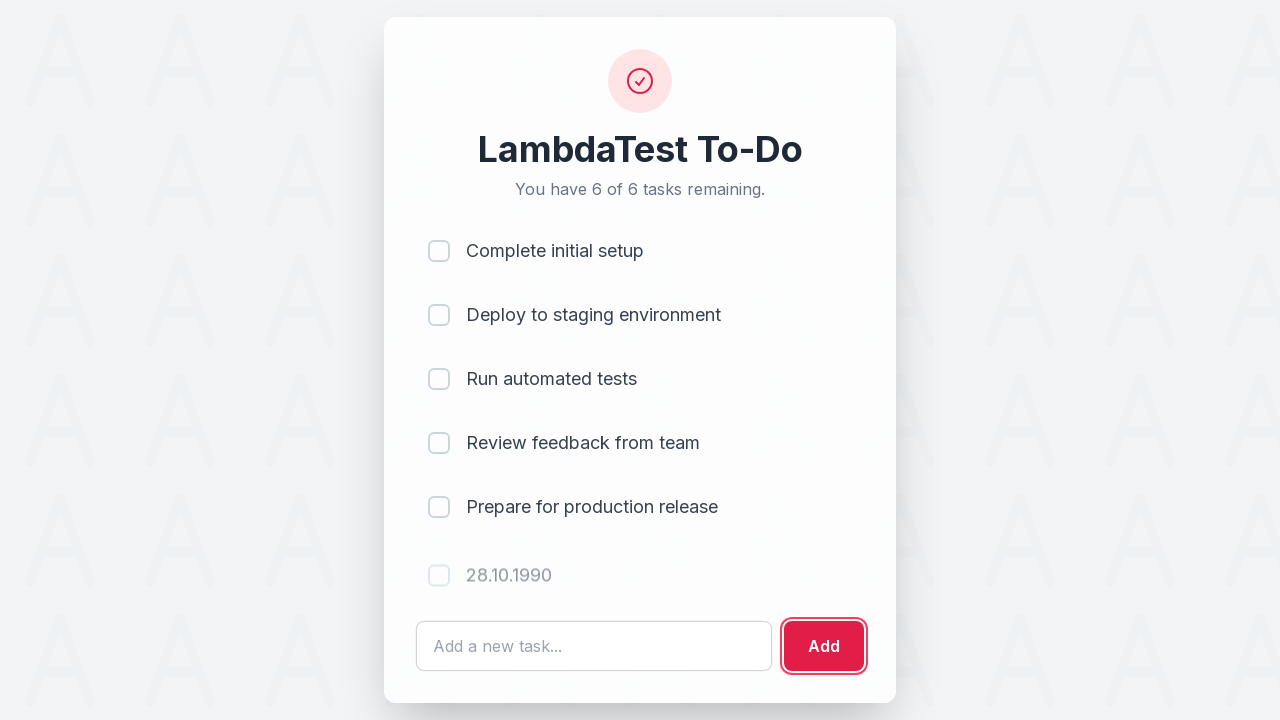

Waited for new todo checkbox to appear
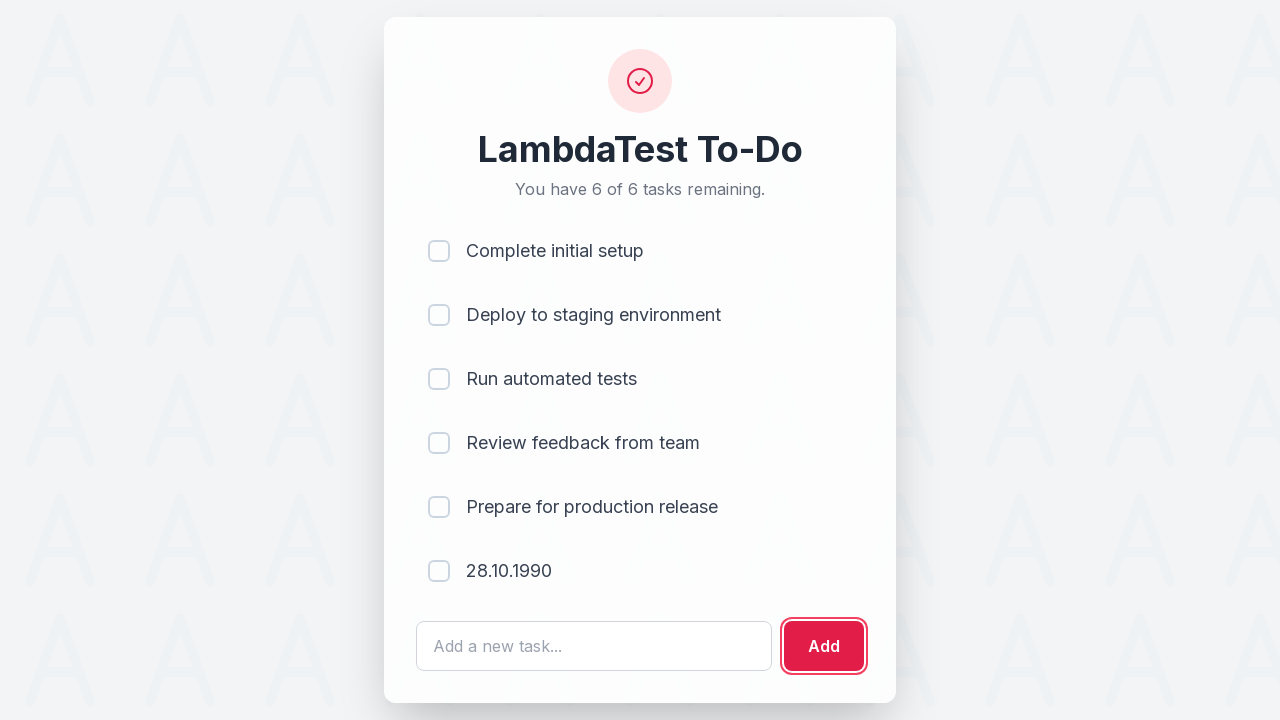

Located all todo checkboxes
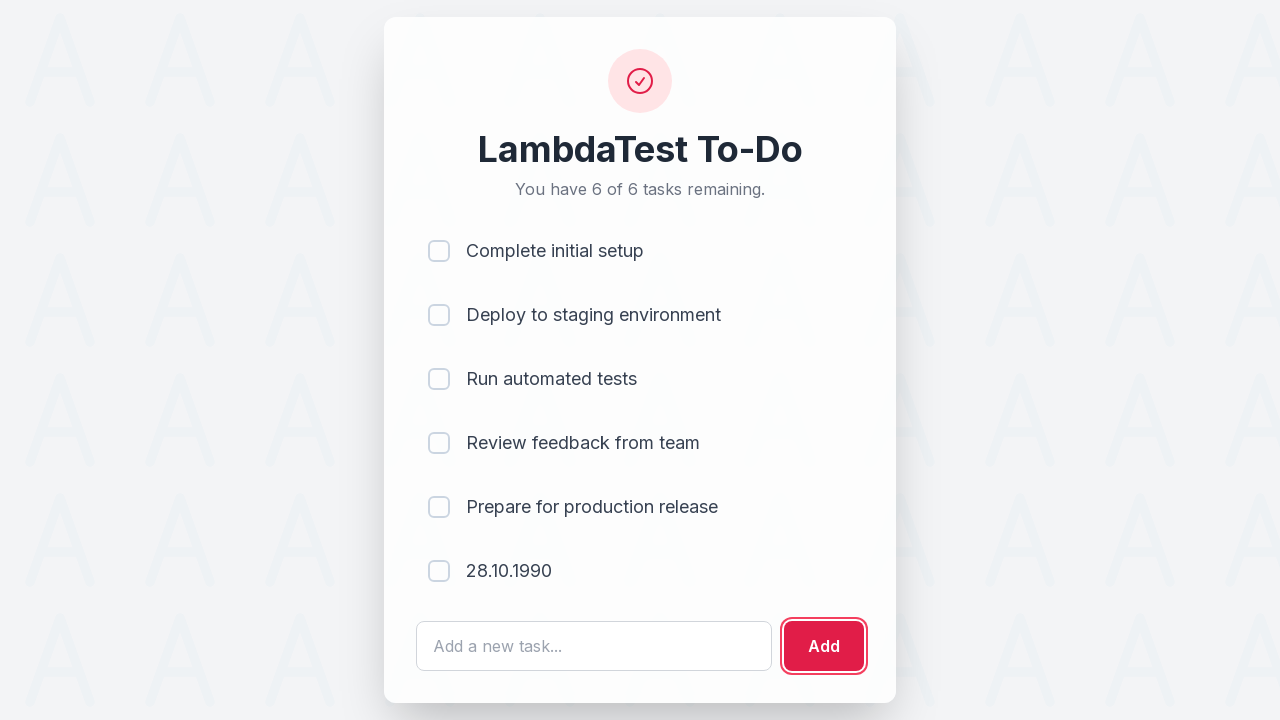

Clicked the newly added todo checkbox at (439, 571) on xpath=//li[@ng-repeat]/input >> nth=-1
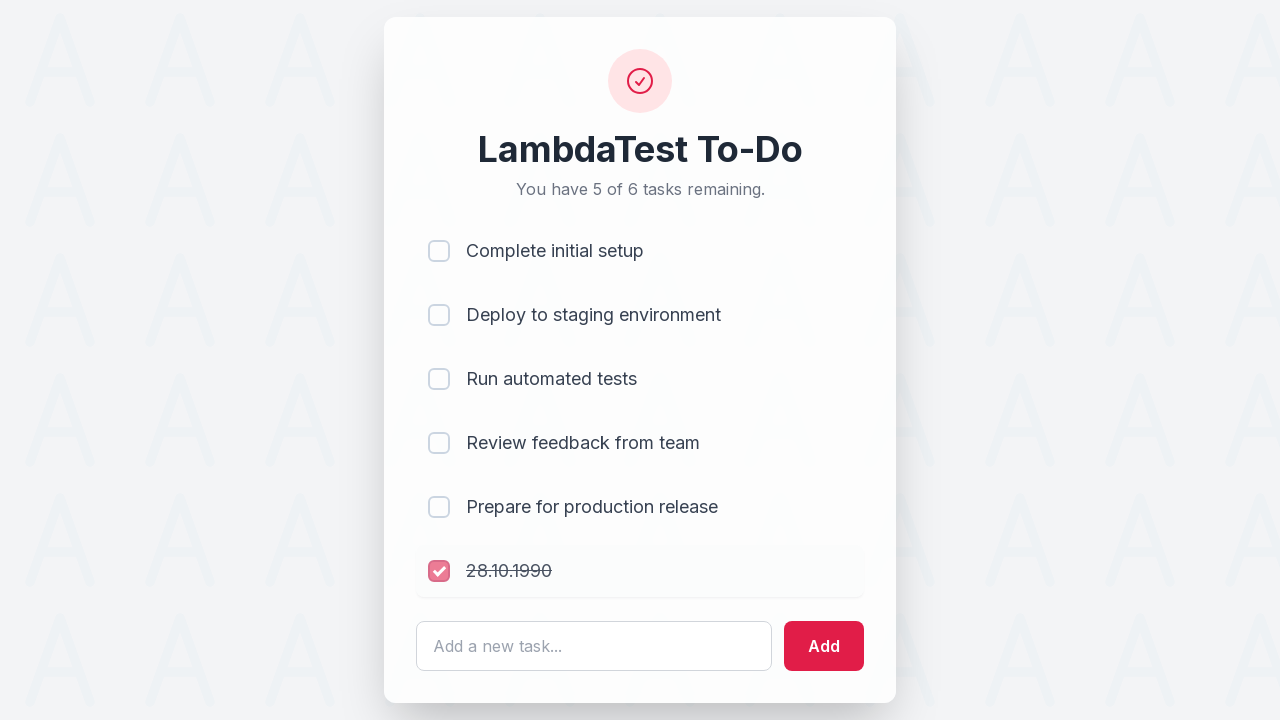

Verified todo text is visible
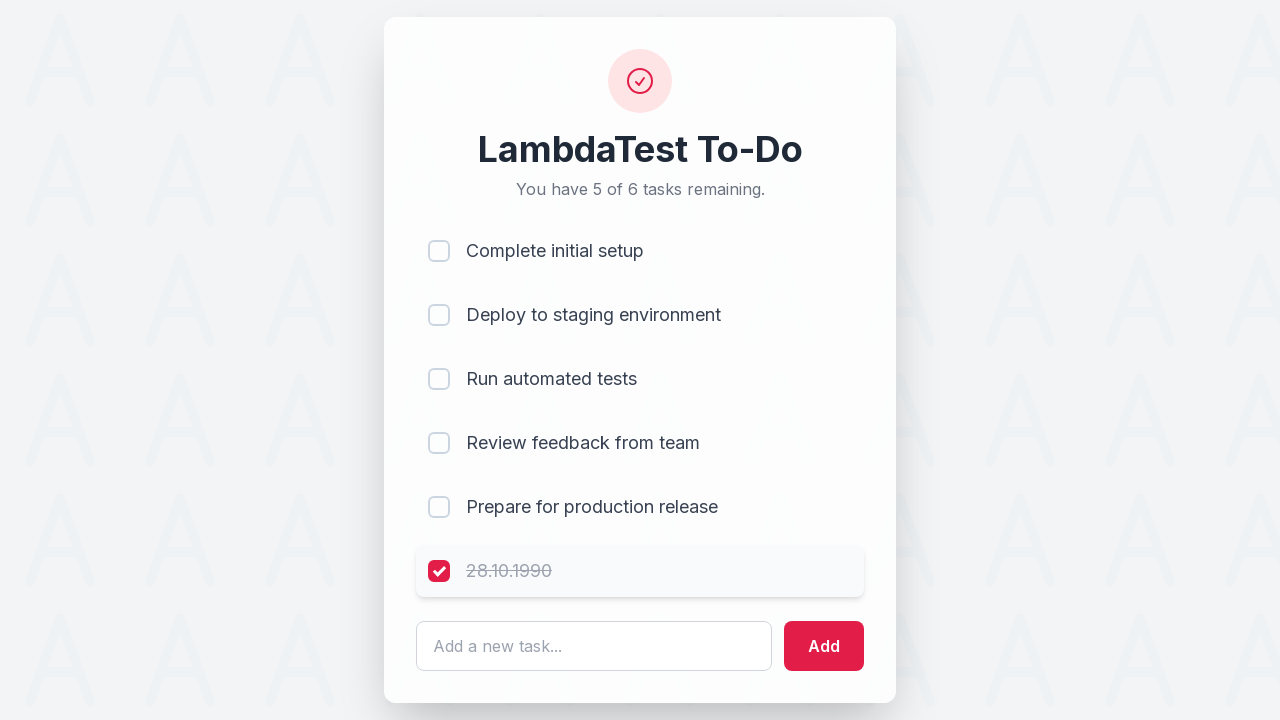

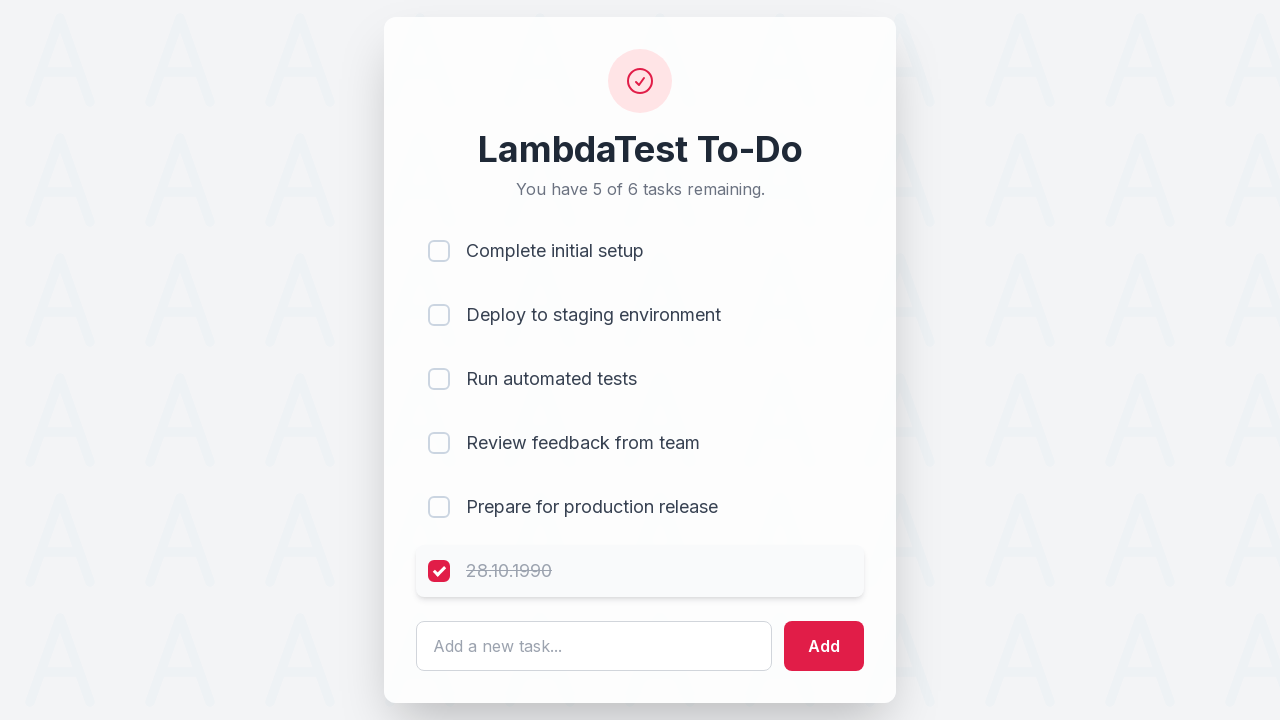